Tests checkbox functionality by verifying initial state, clicking a checkbox, and confirming the state change

Starting URL: https://rahulshettyacademy.com/dropdownsPractise/

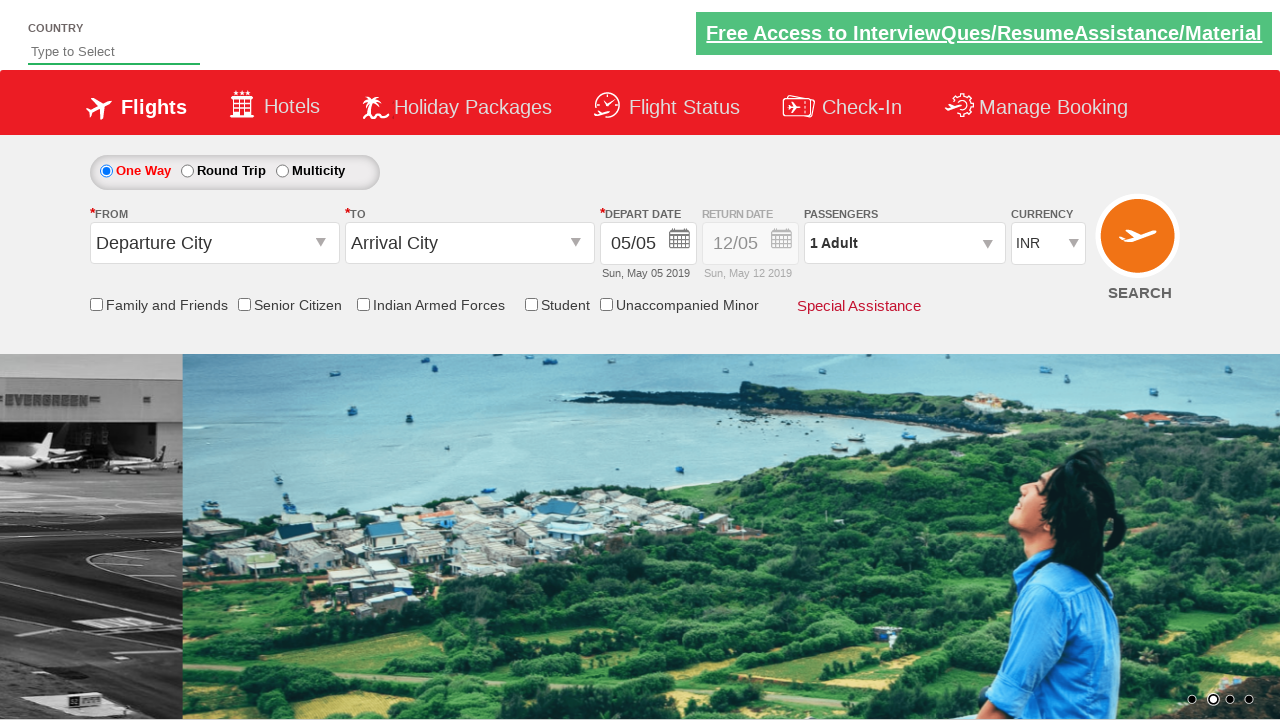

Verified Friends & Family checkbox is initially unchecked
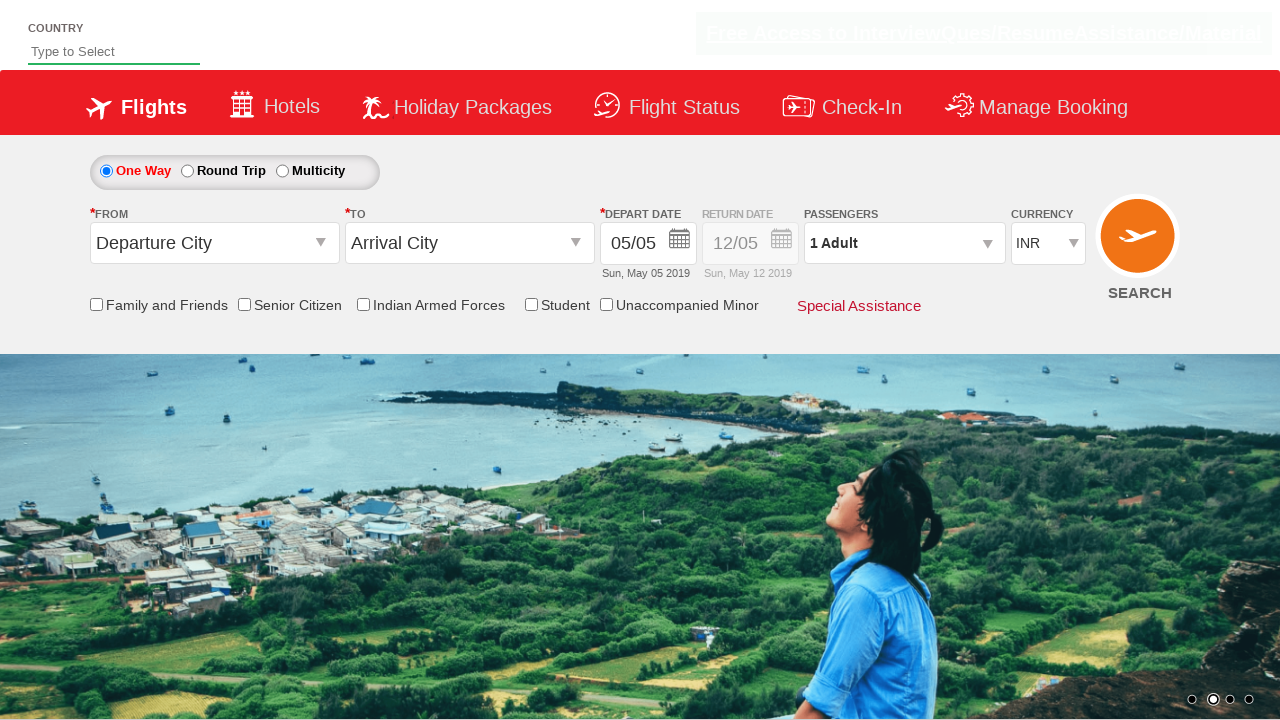

Clicked Friends & Family checkbox at (96, 304) on input[id*='friendsandfamily']
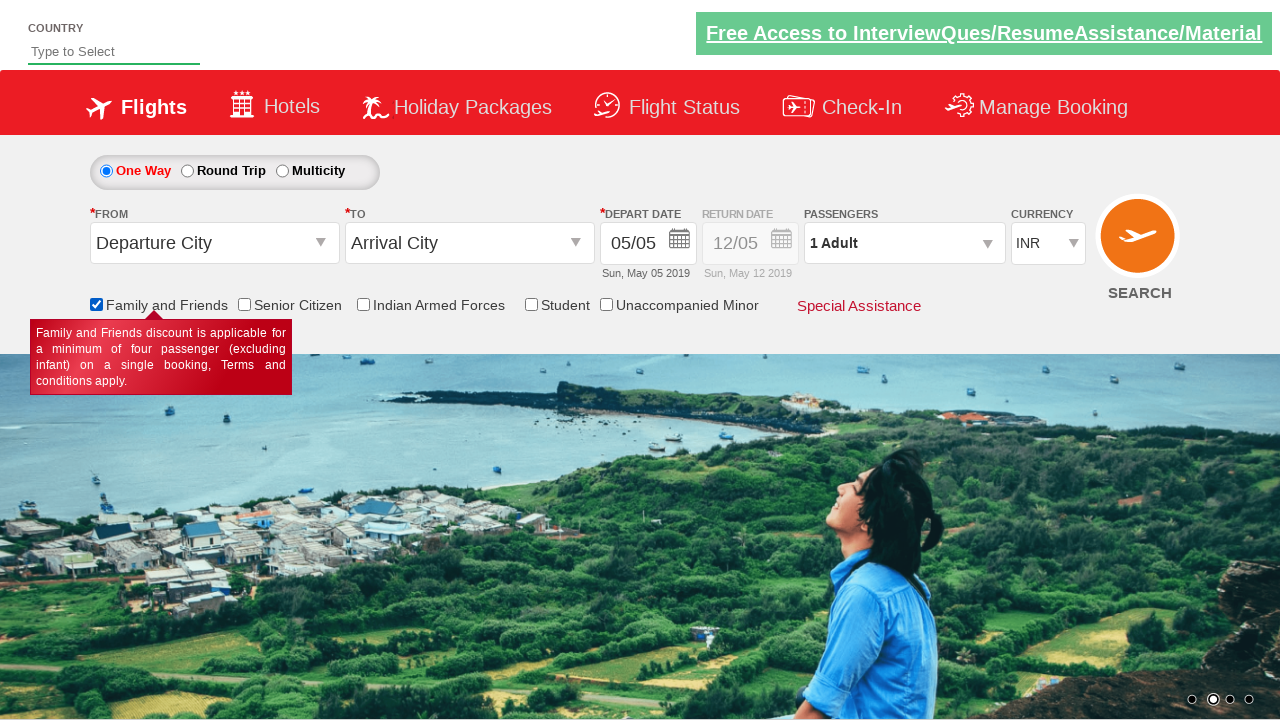

Verified Friends & Family checkbox is now checked
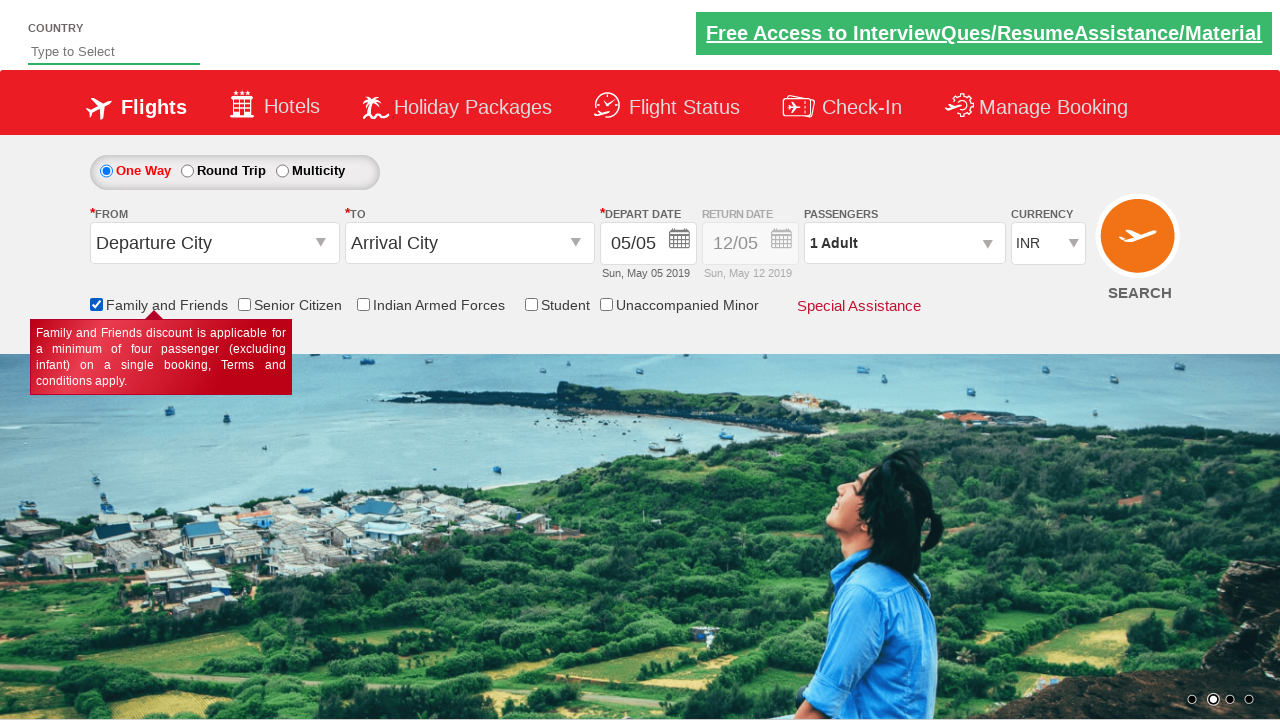

Verified total of 6 checkboxes present on the page
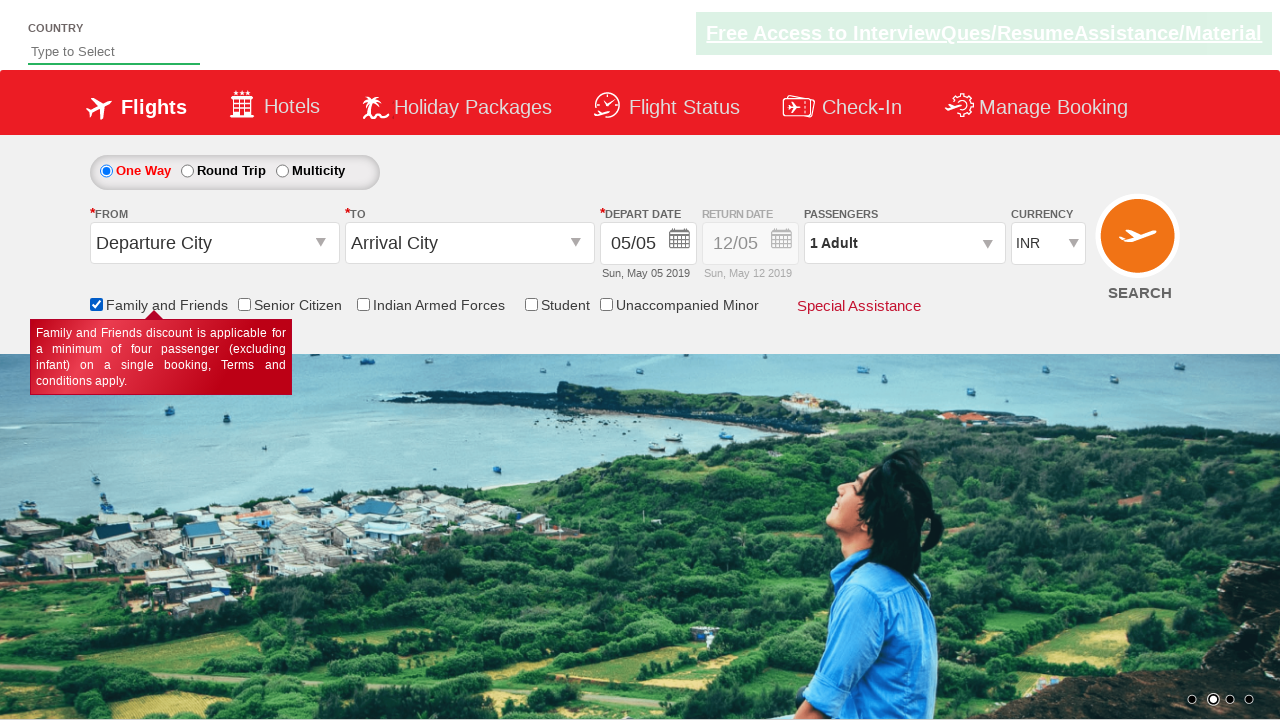

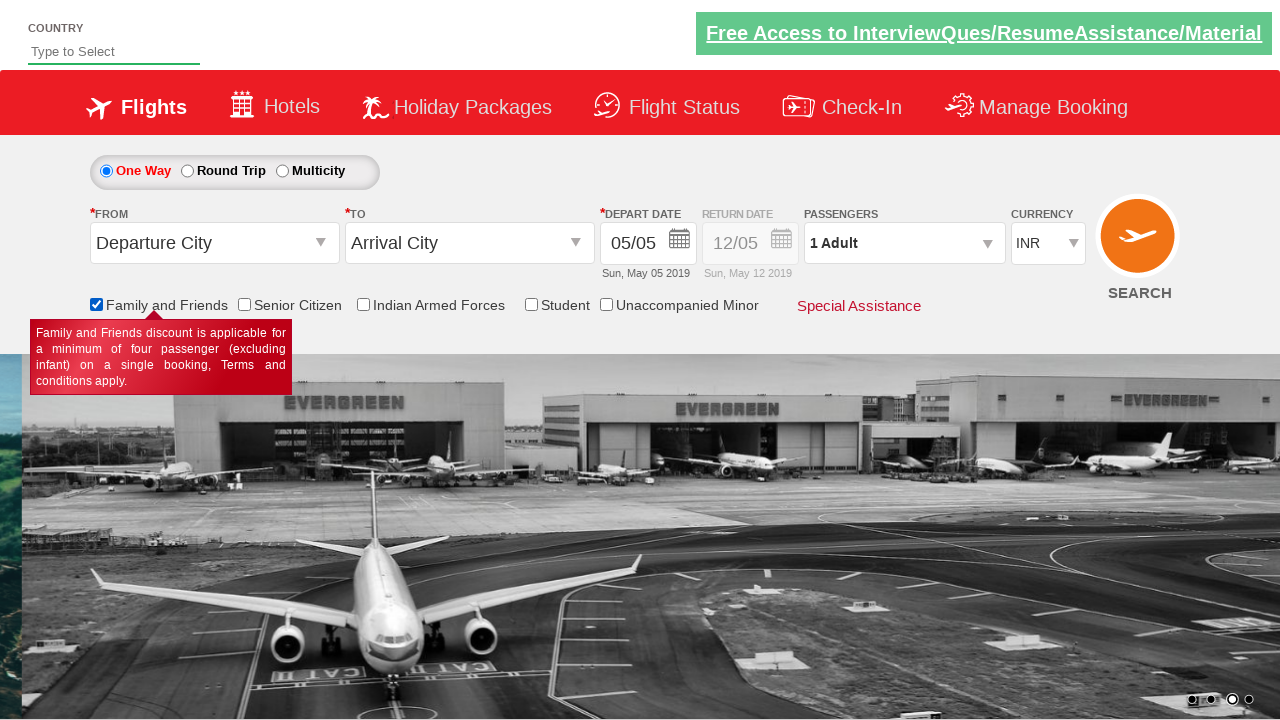